Tests dropdown handling by iterating through all options in a select dropdown and selecting each one sequentially

Starting URL: https://syntaxprojects.com/basic-select-dropdown-demo.php

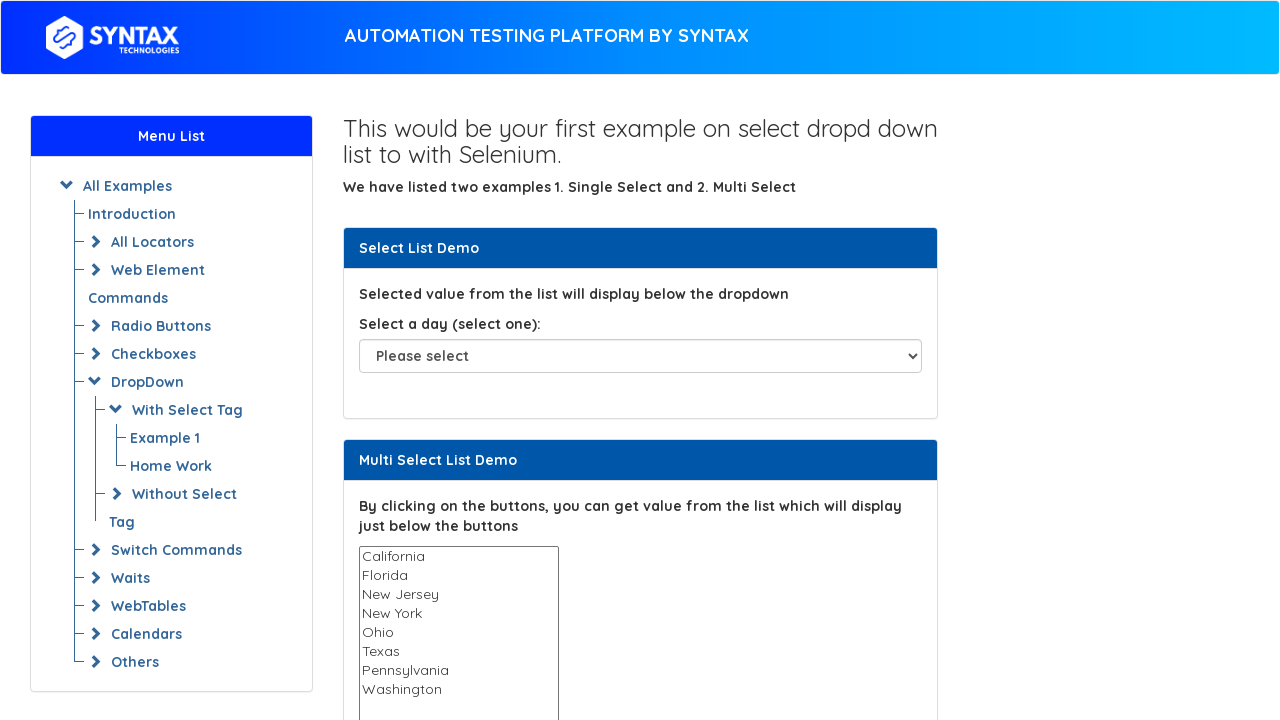

Waited for dropdown #select-demo to be visible
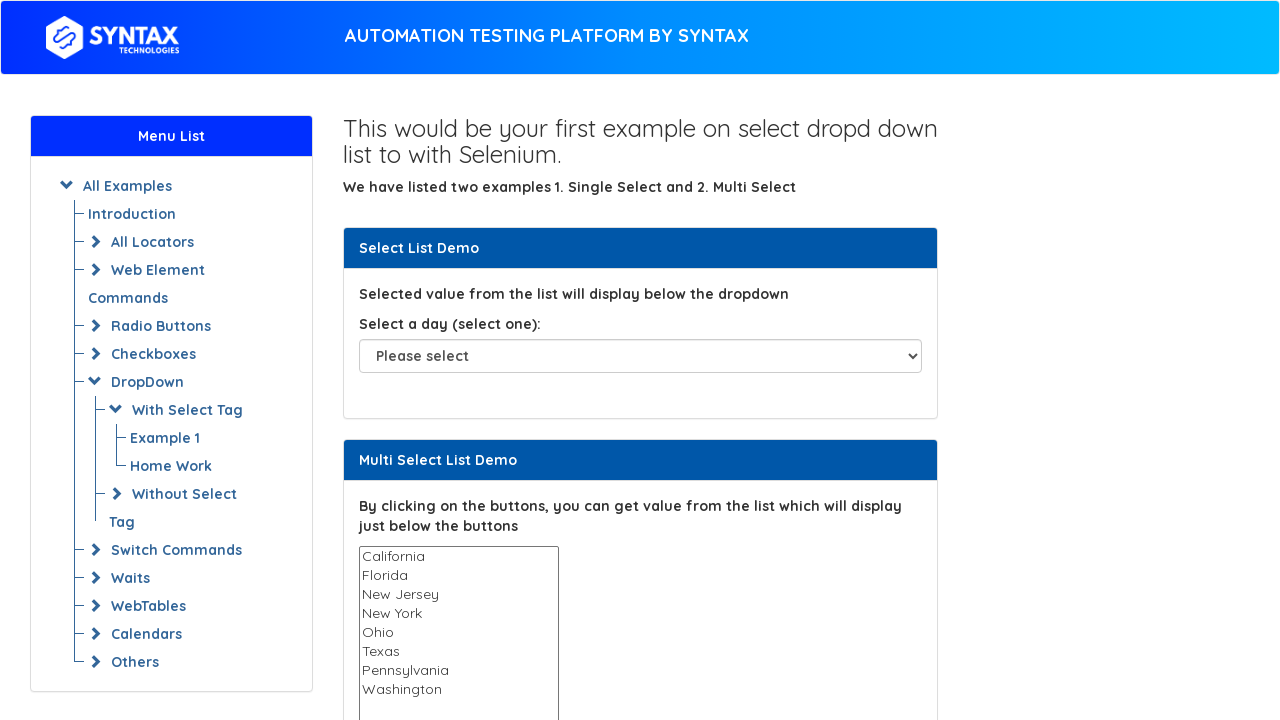

Located dropdown element #select-demo
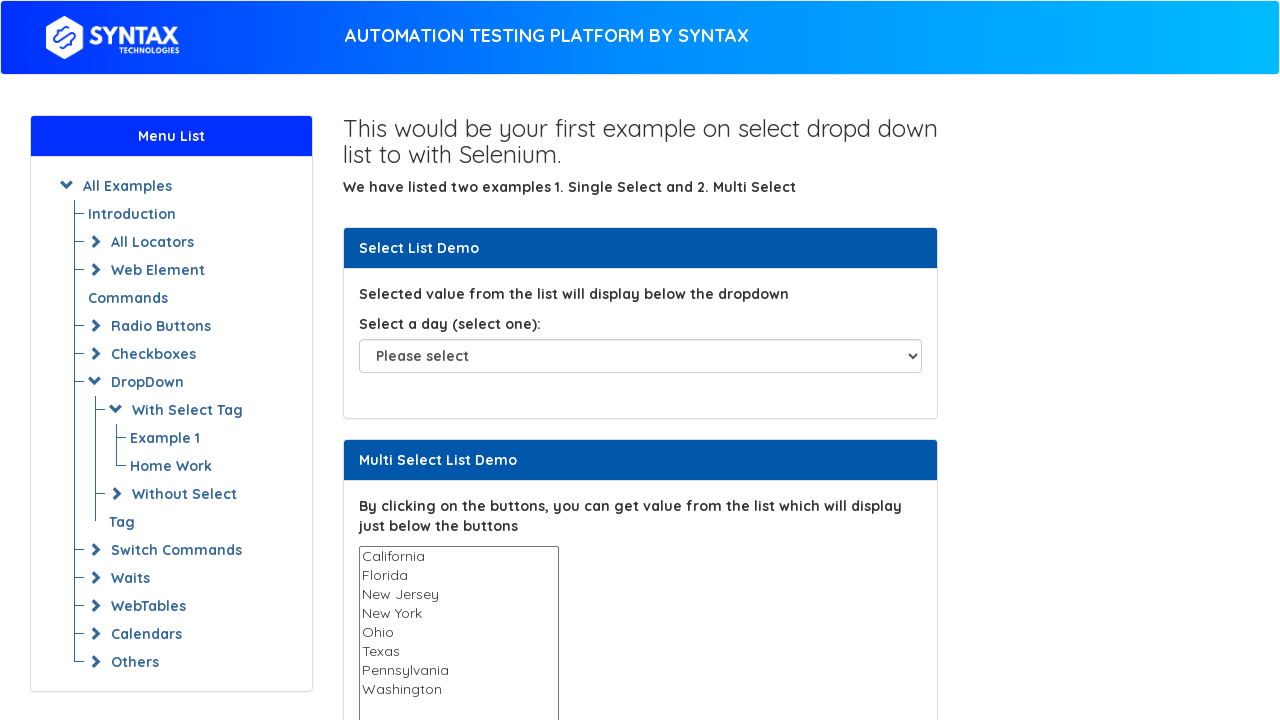

Located all option elements in dropdown
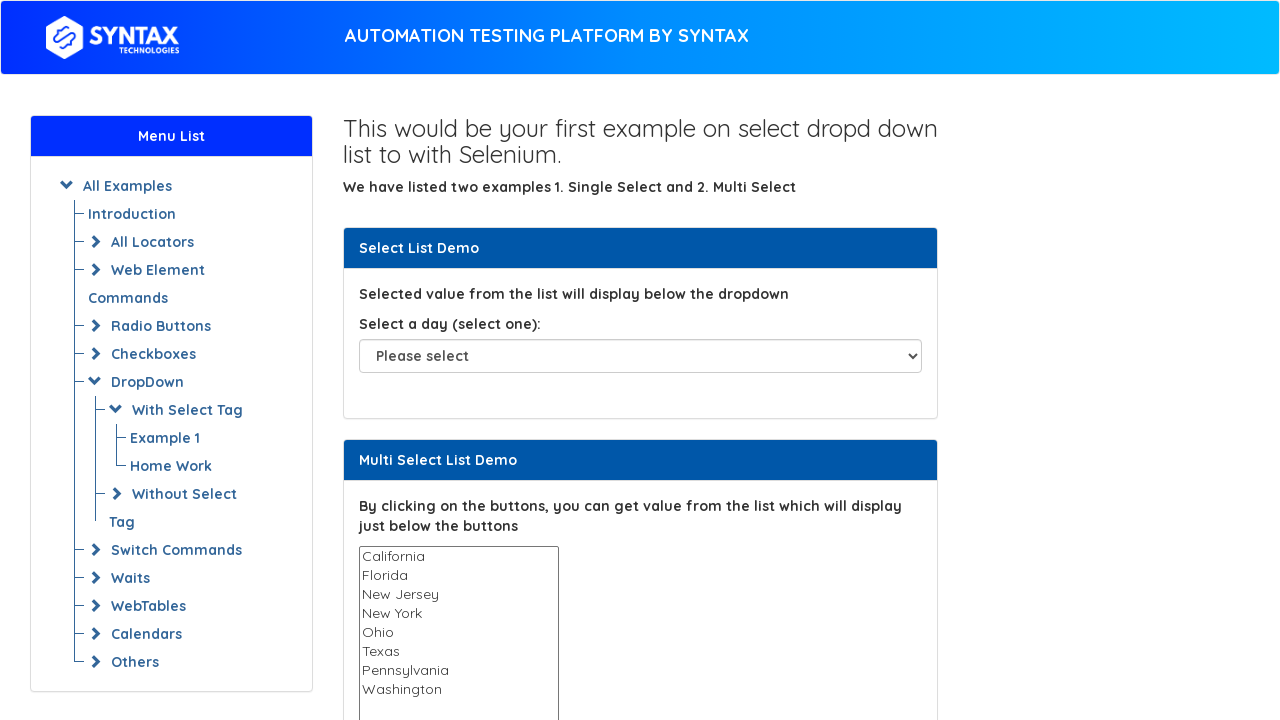

Counted 8 options in dropdown
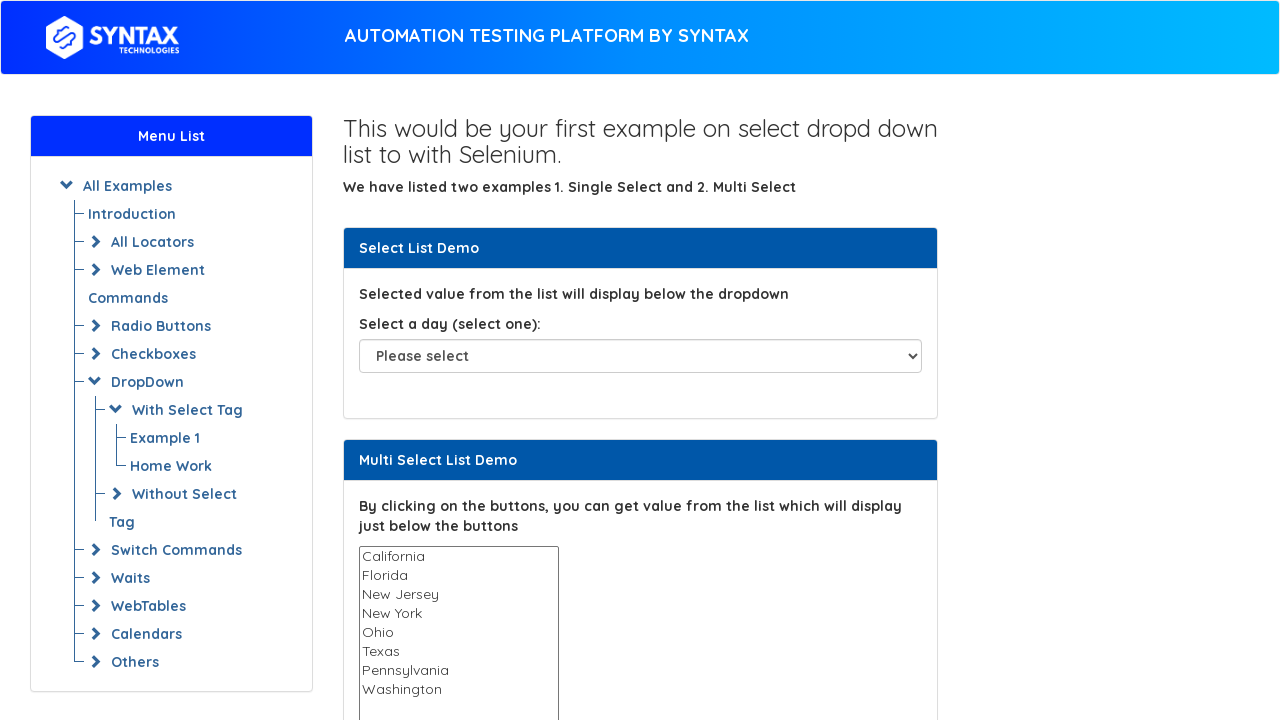

Selected dropdown option at index 0 on #select-demo
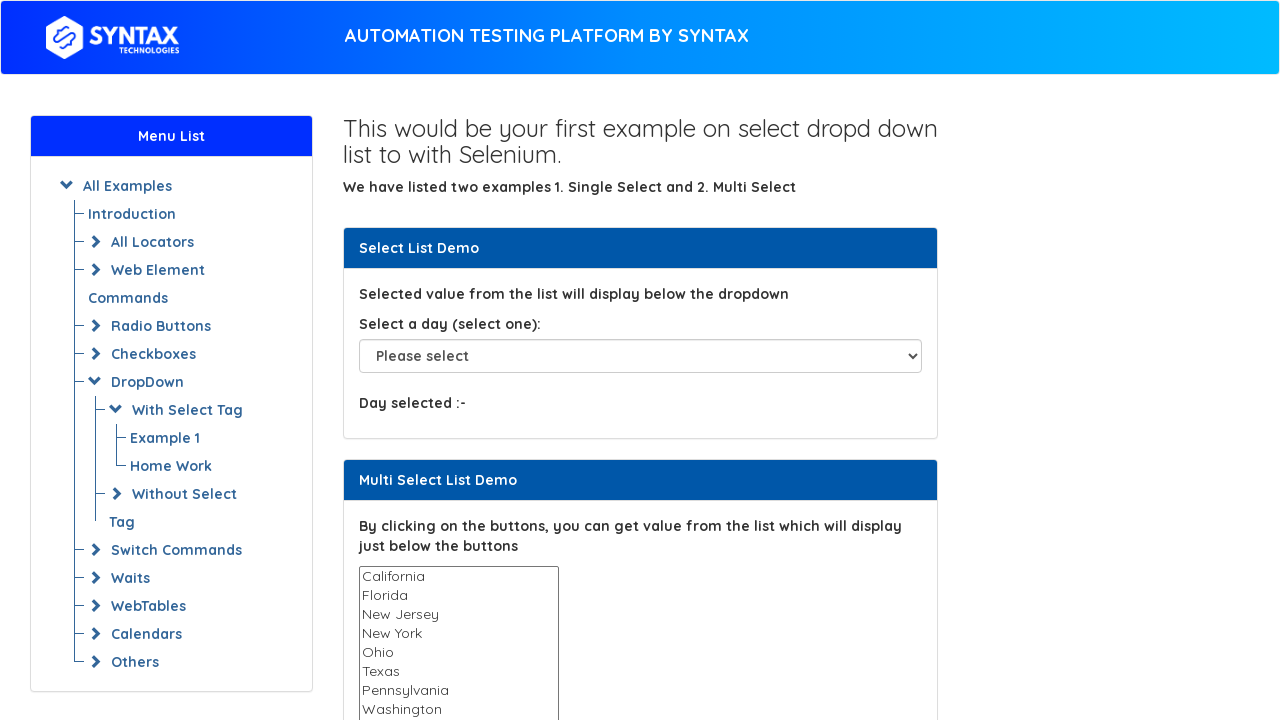

Waited 1000ms to observe selection of option 0
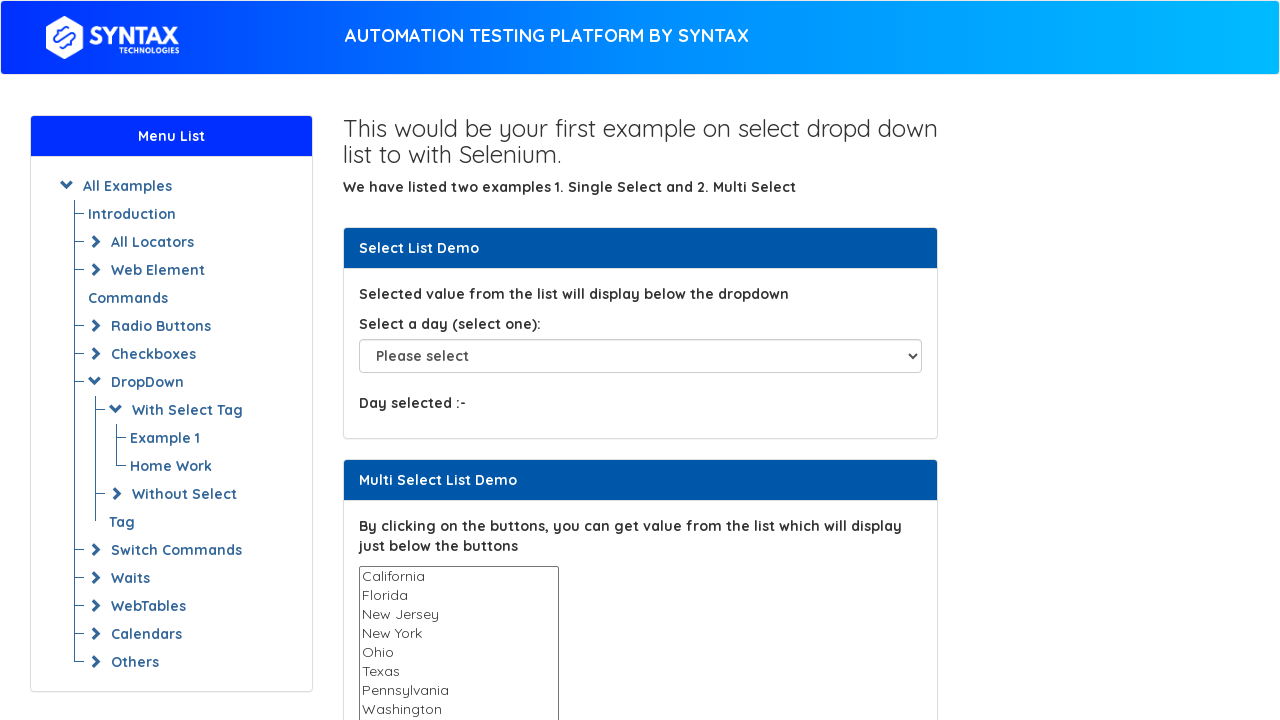

Selected dropdown option at index 1 on #select-demo
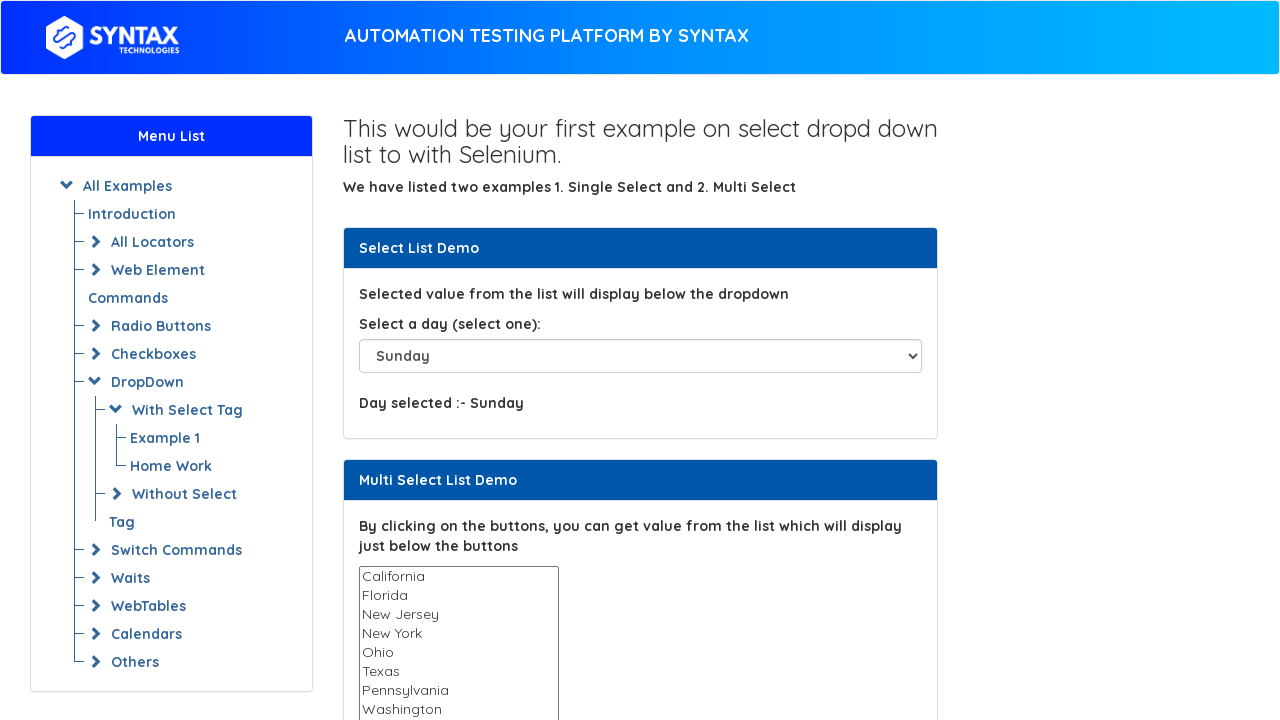

Waited 1000ms to observe selection of option 1
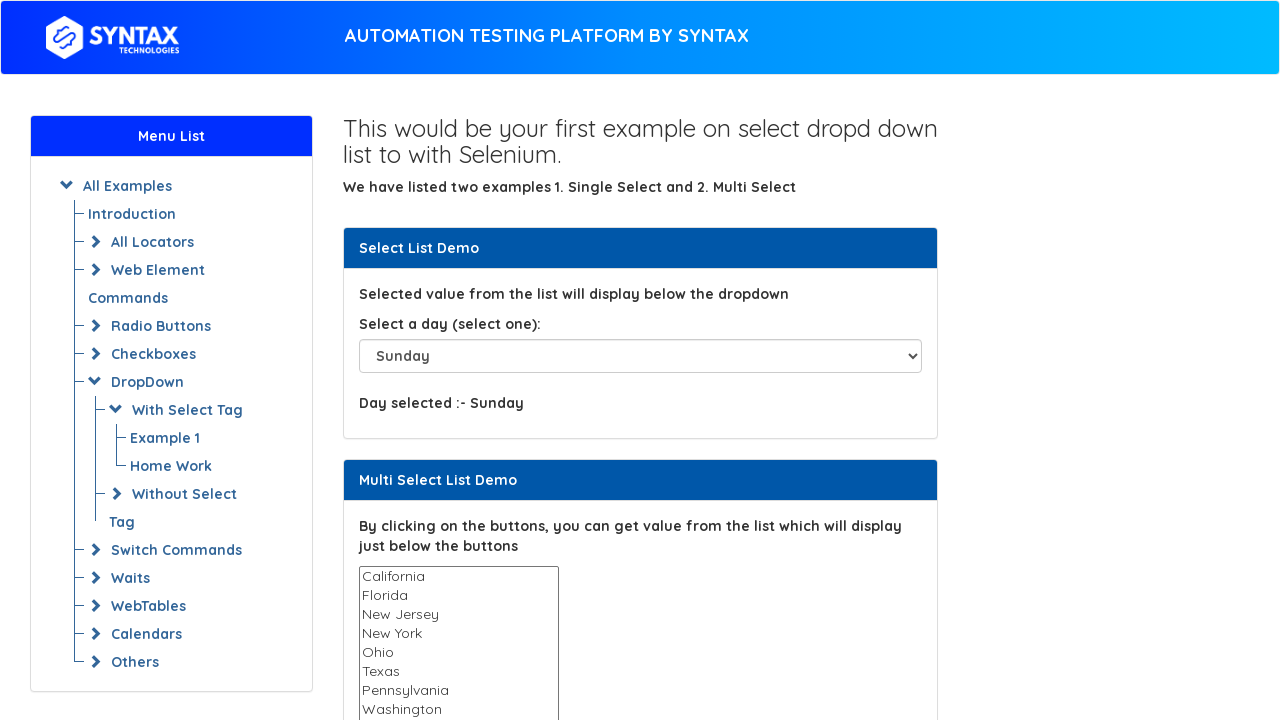

Selected dropdown option at index 2 on #select-demo
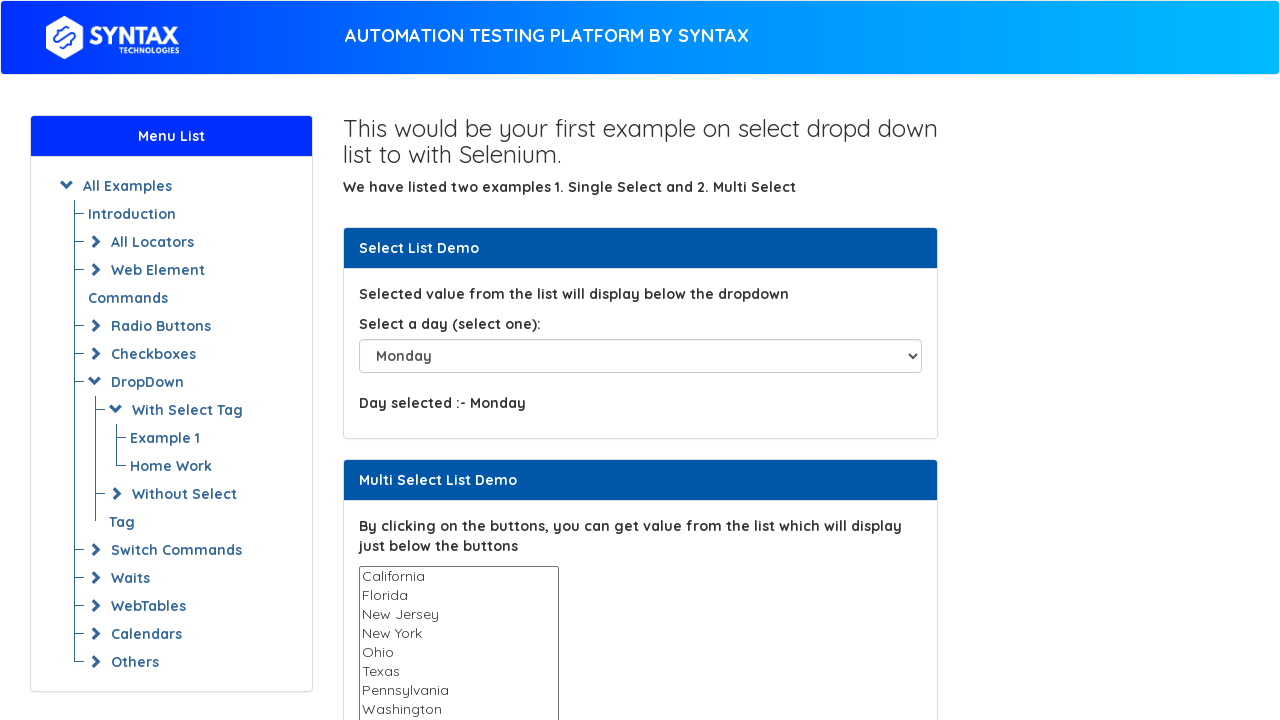

Waited 1000ms to observe selection of option 2
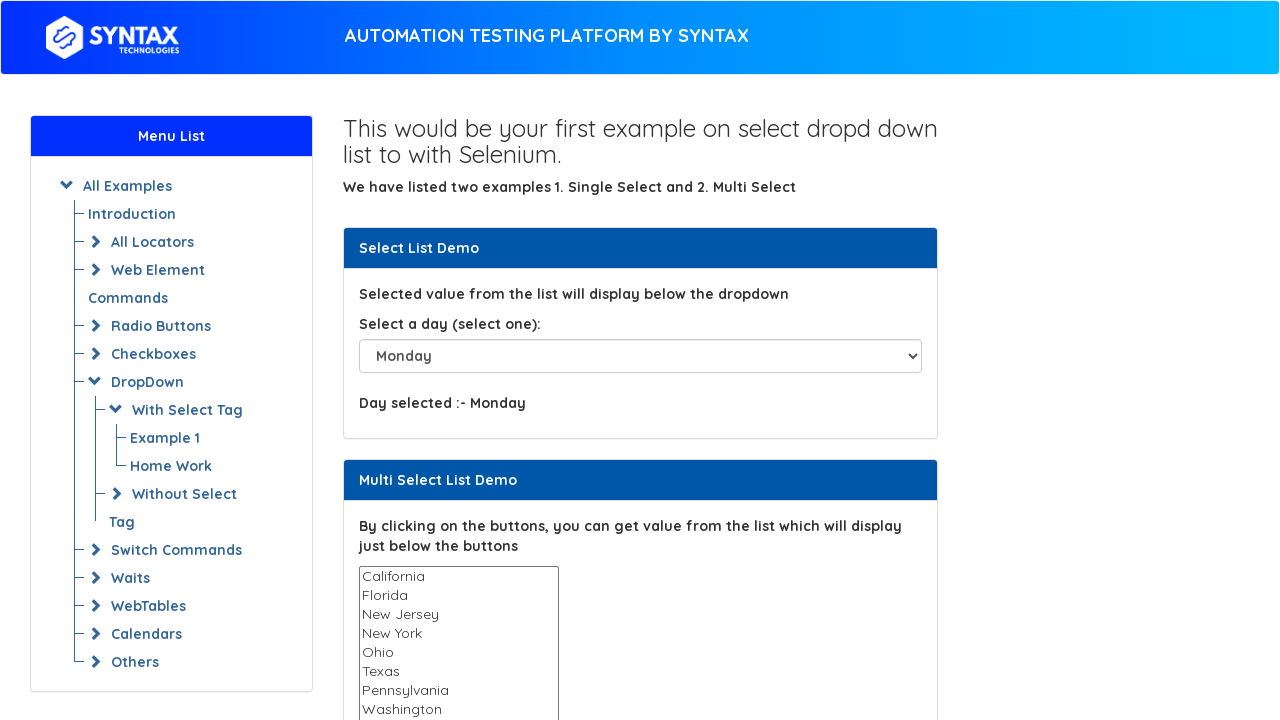

Selected dropdown option at index 3 on #select-demo
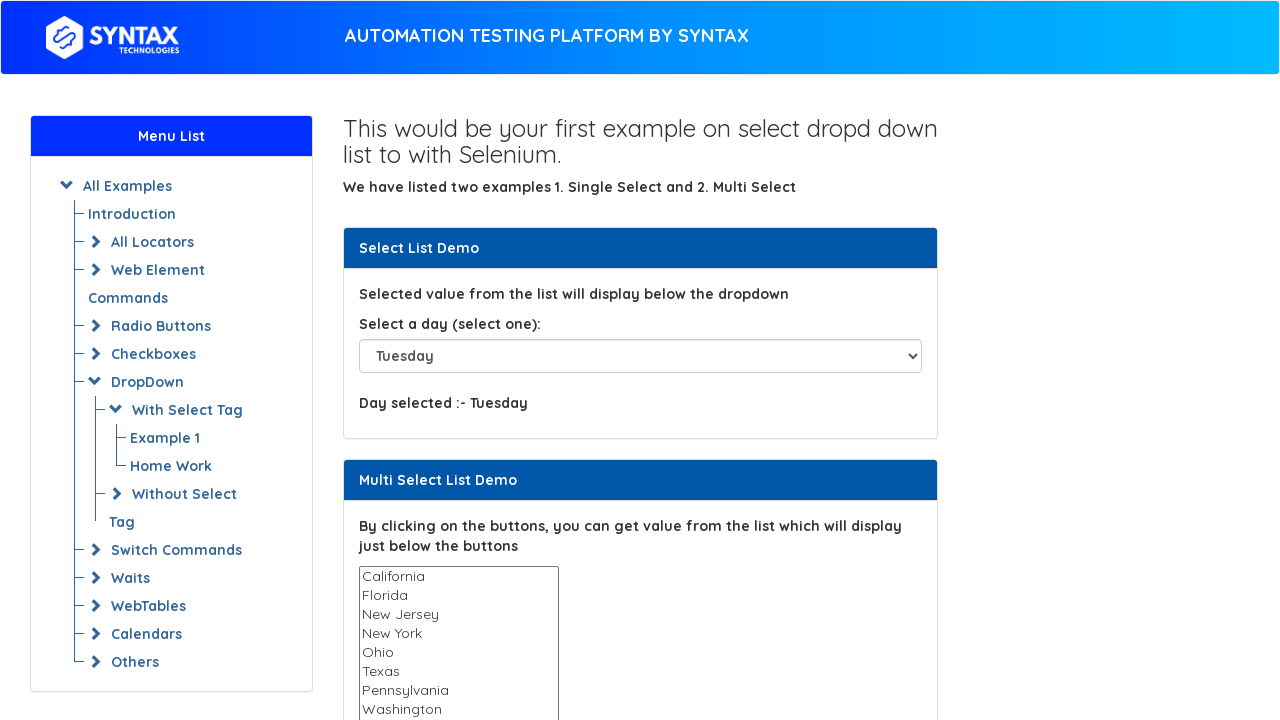

Waited 1000ms to observe selection of option 3
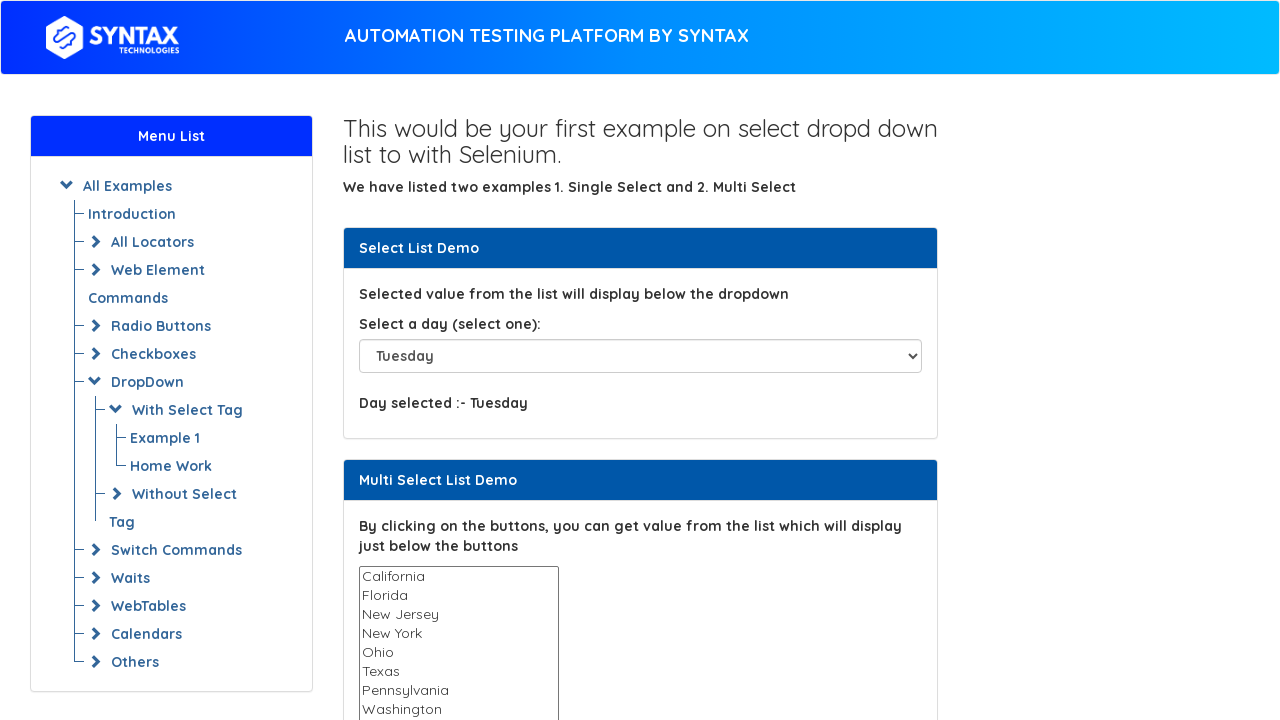

Selected dropdown option at index 4 on #select-demo
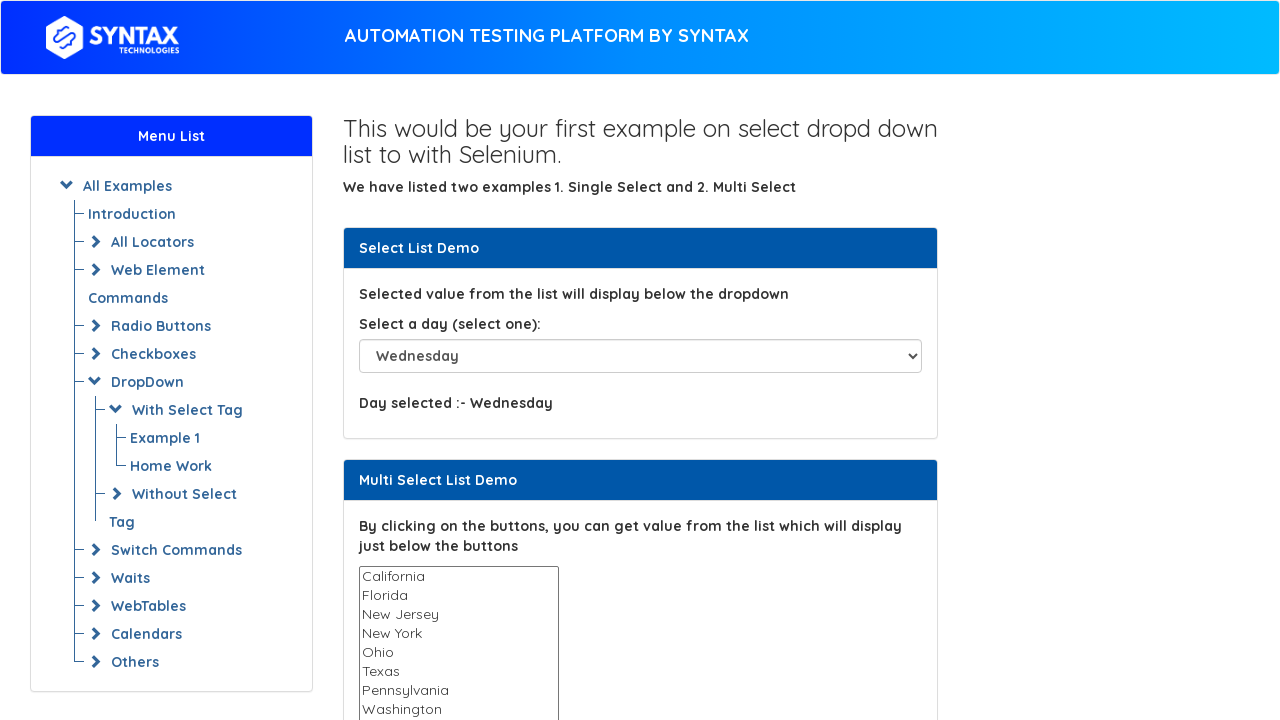

Waited 1000ms to observe selection of option 4
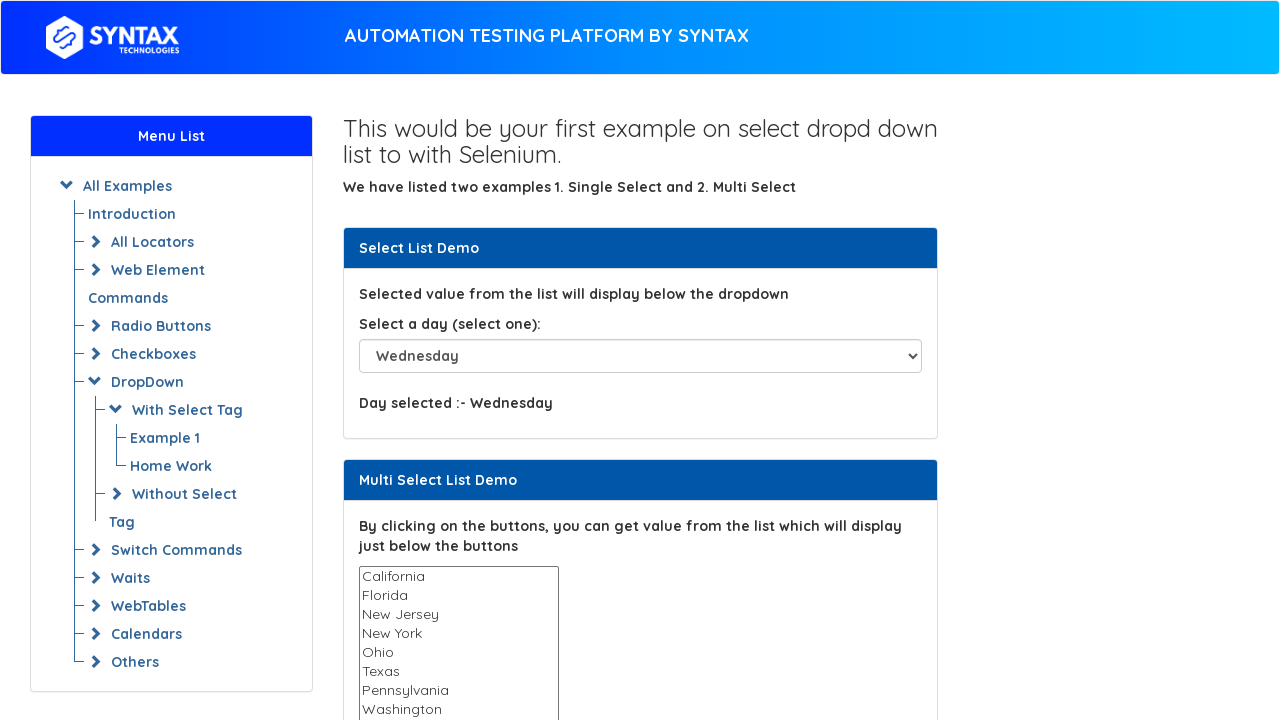

Selected dropdown option at index 5 on #select-demo
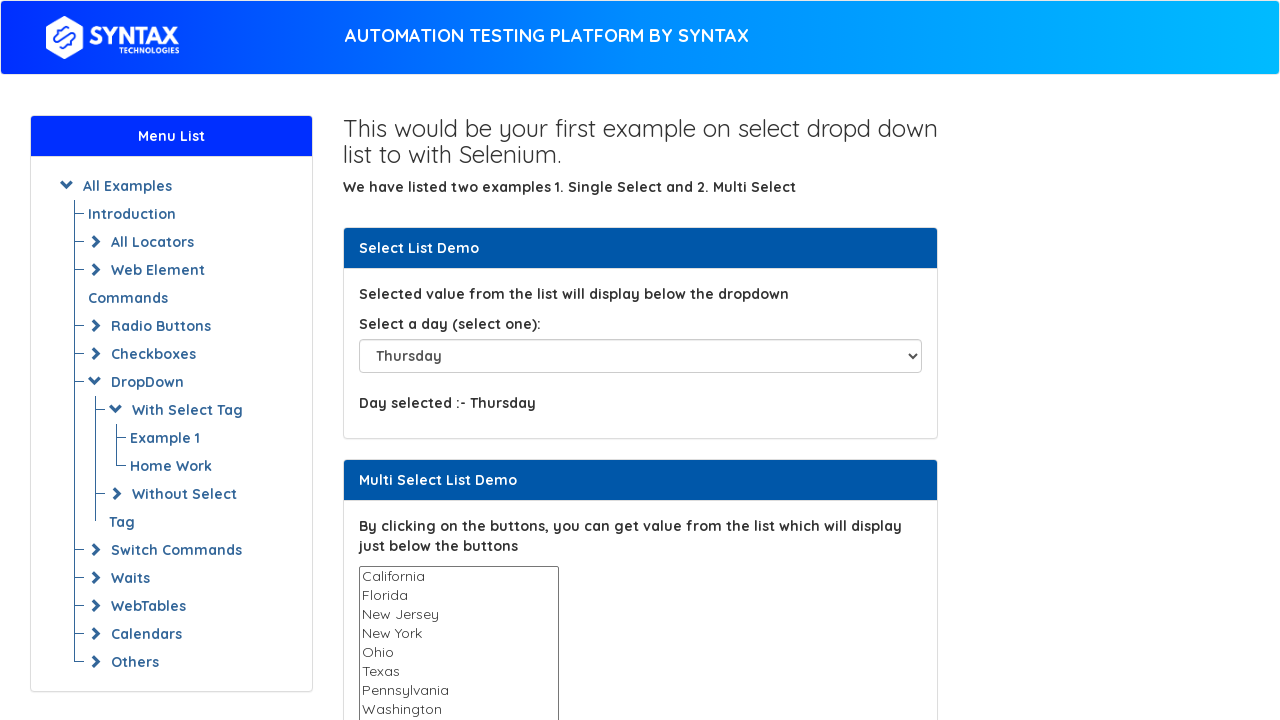

Waited 1000ms to observe selection of option 5
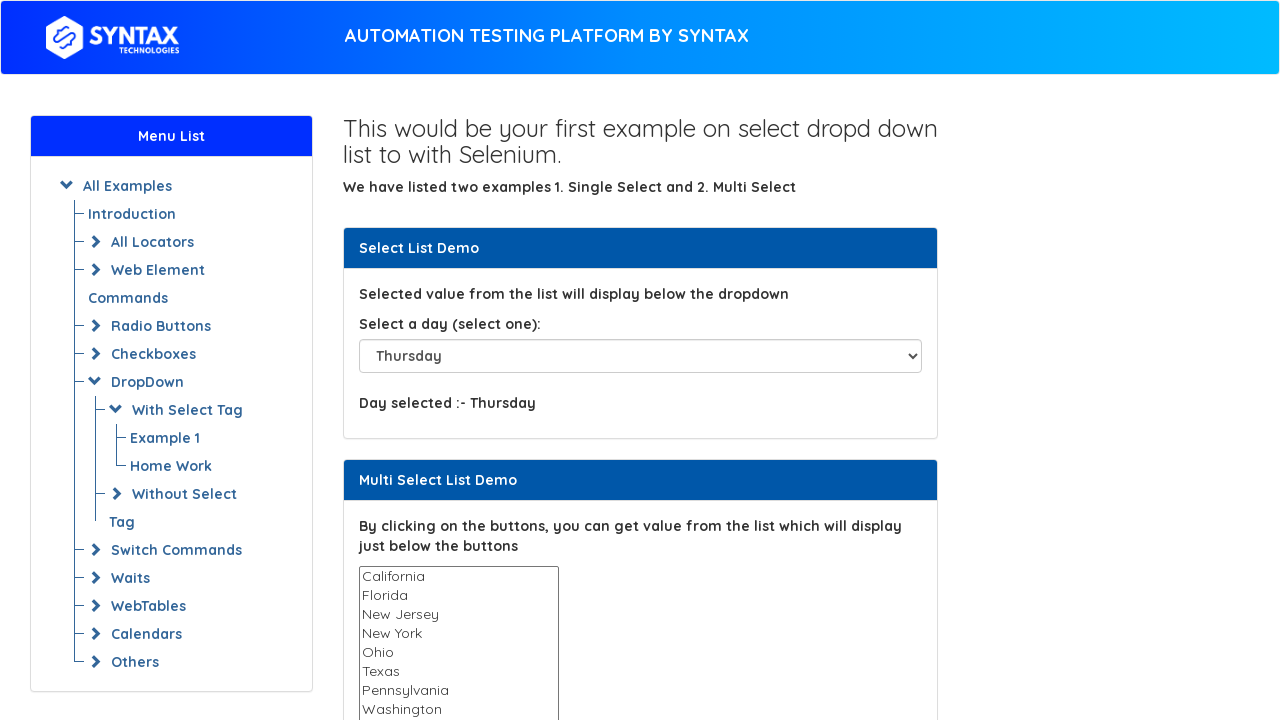

Selected dropdown option at index 6 on #select-demo
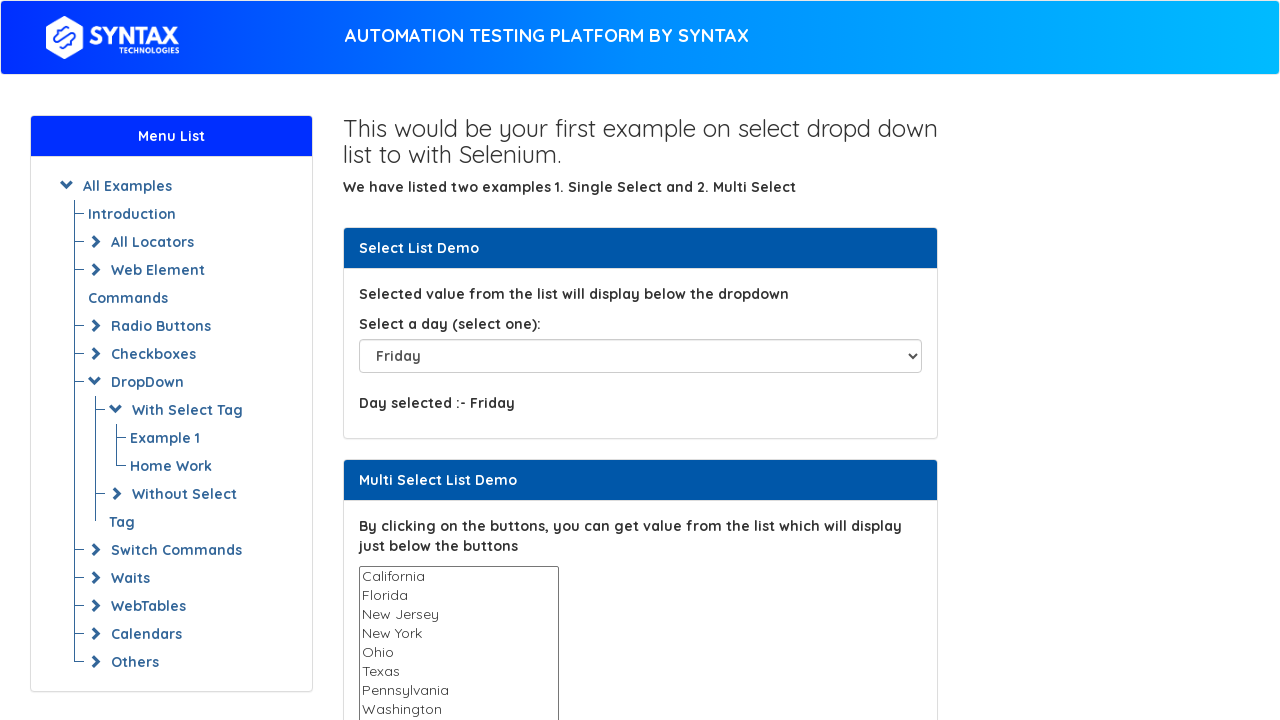

Waited 1000ms to observe selection of option 6
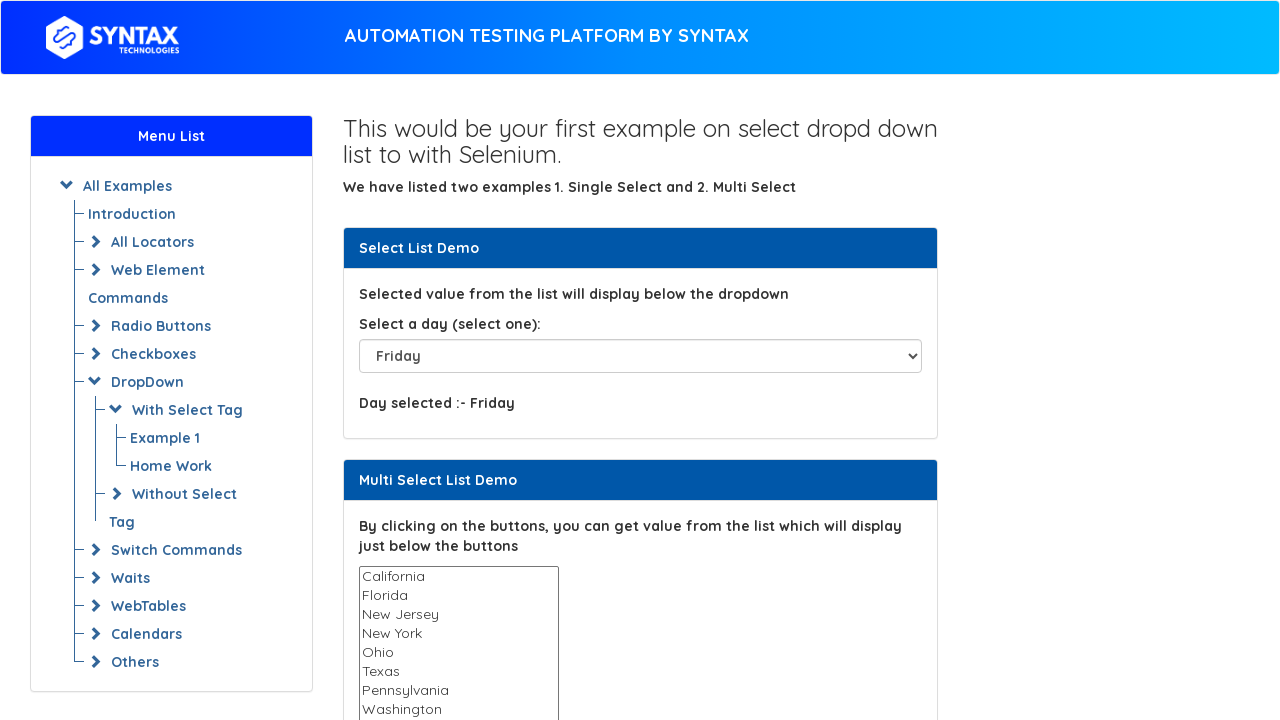

Selected dropdown option at index 7 on #select-demo
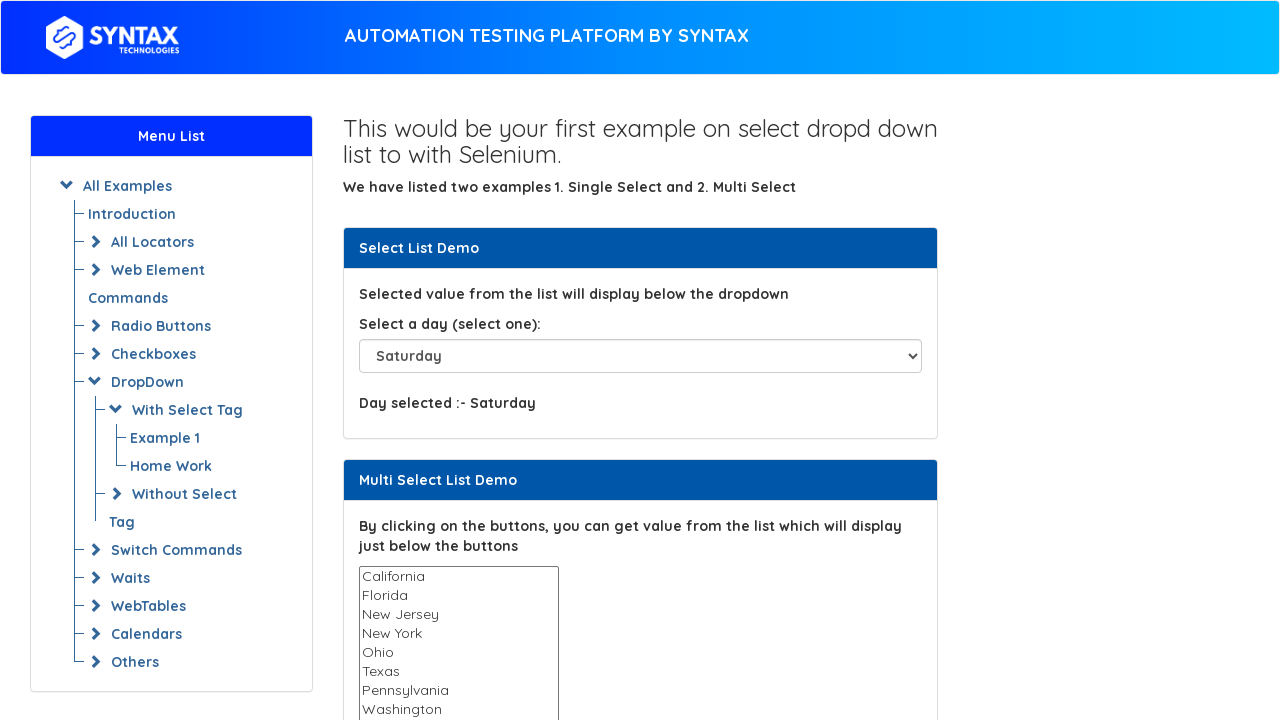

Waited 1000ms to observe selection of option 7
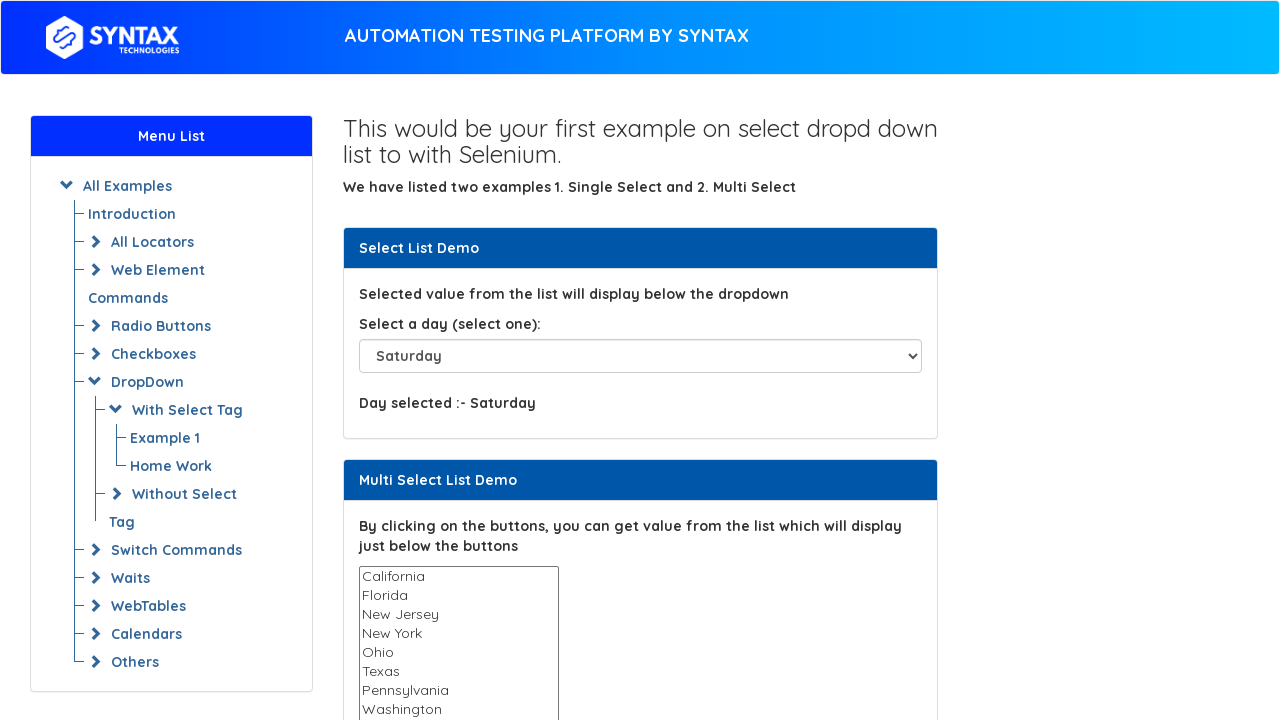

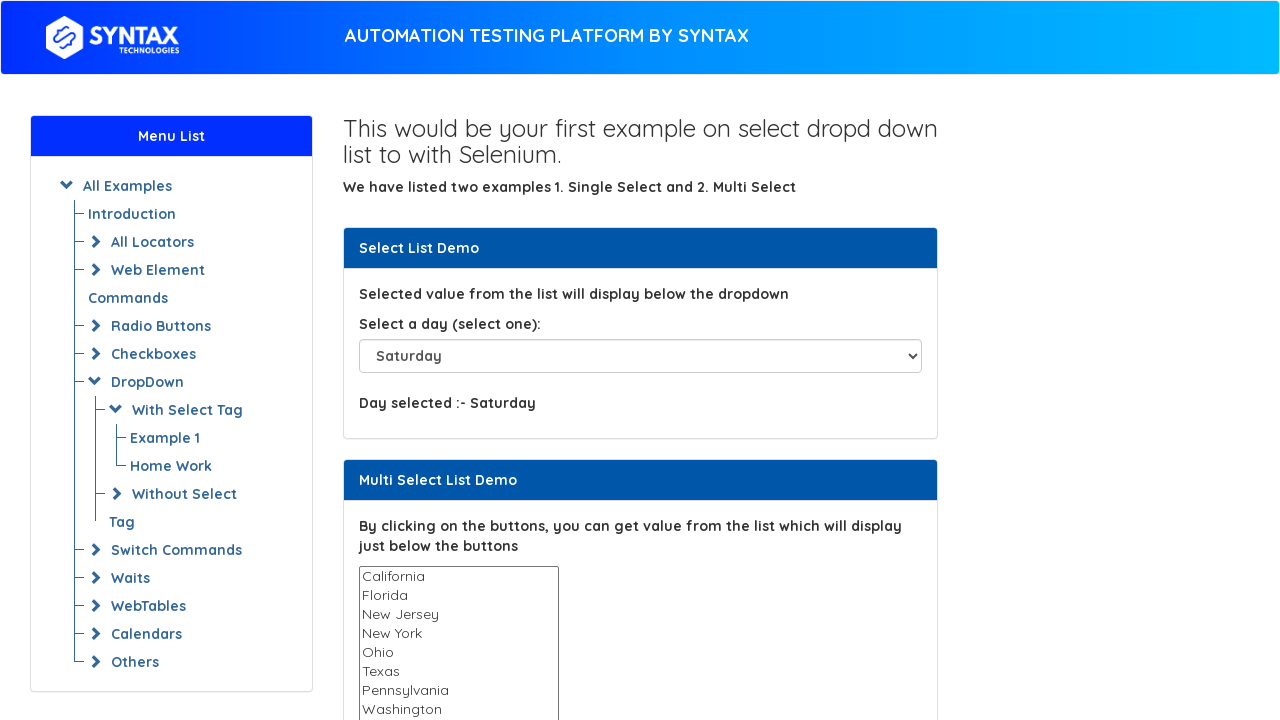